Tests that the search input element exists on the WebstaurantStore homepage by verifying elements with id "searchval" can be found

Starting URL: https://www.webstaurantstore.com/

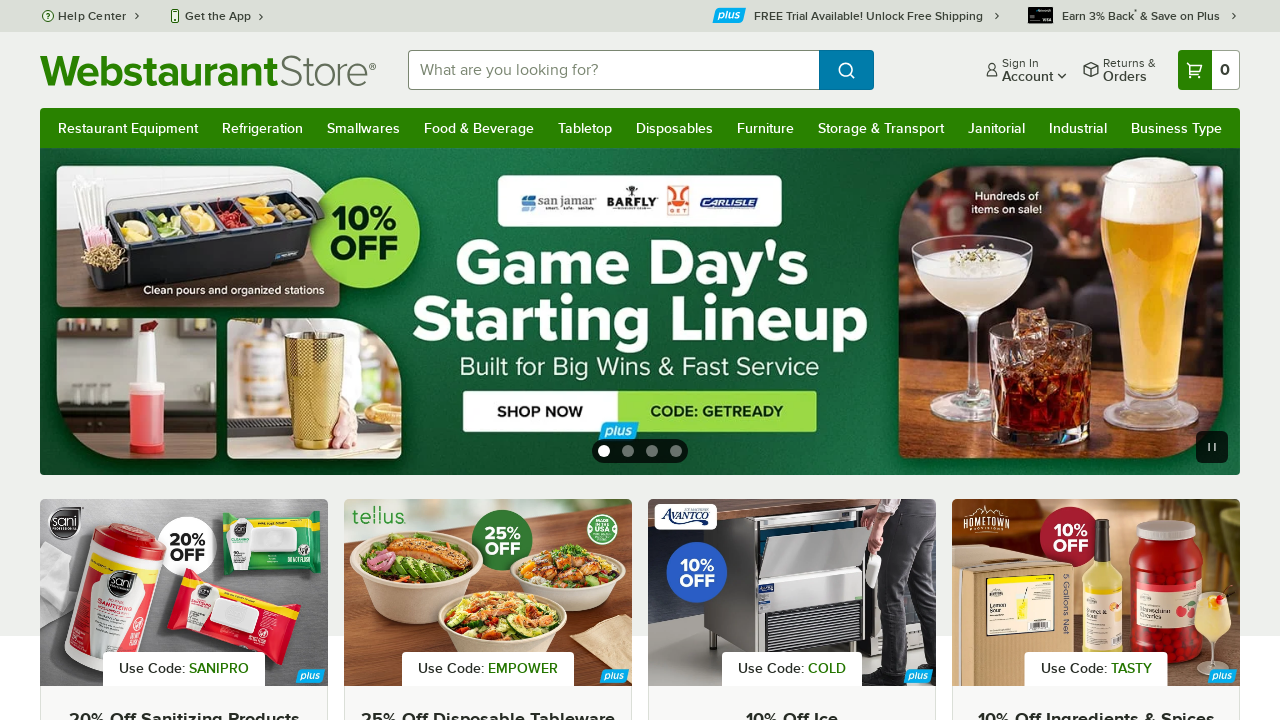

Navigated to WebstaurantStore homepage
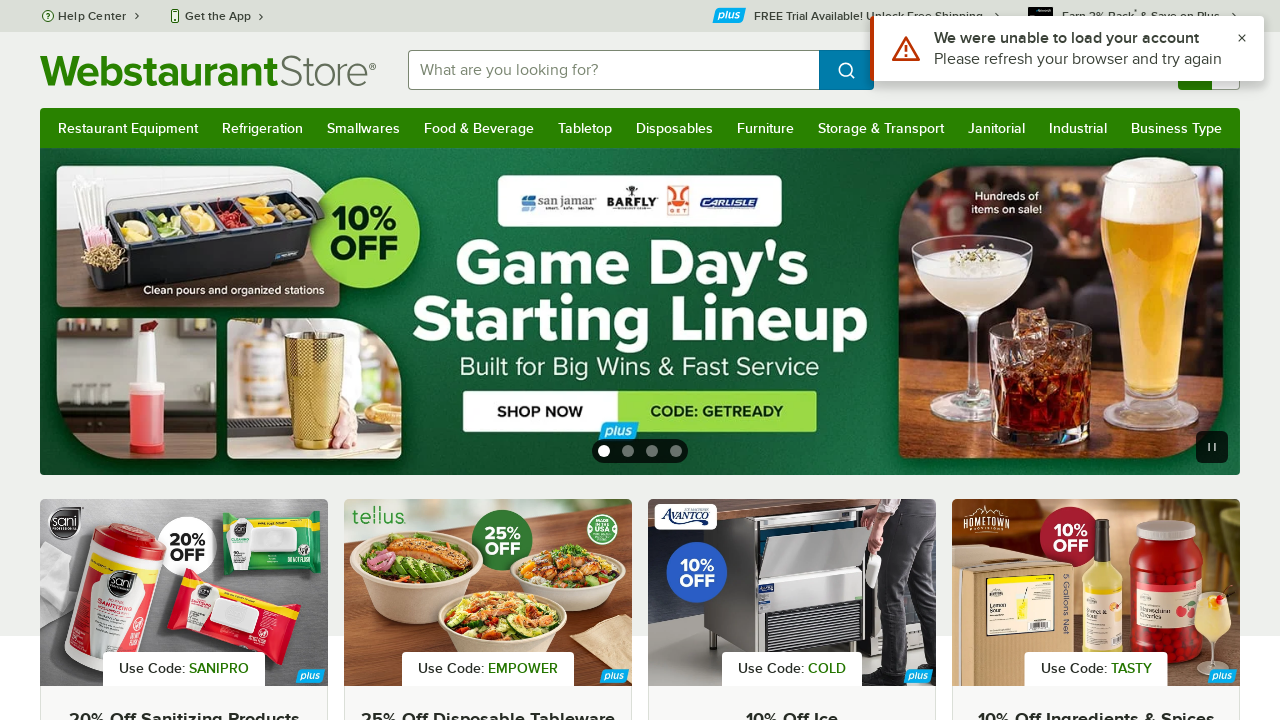

Located all elements with id 'searchval'
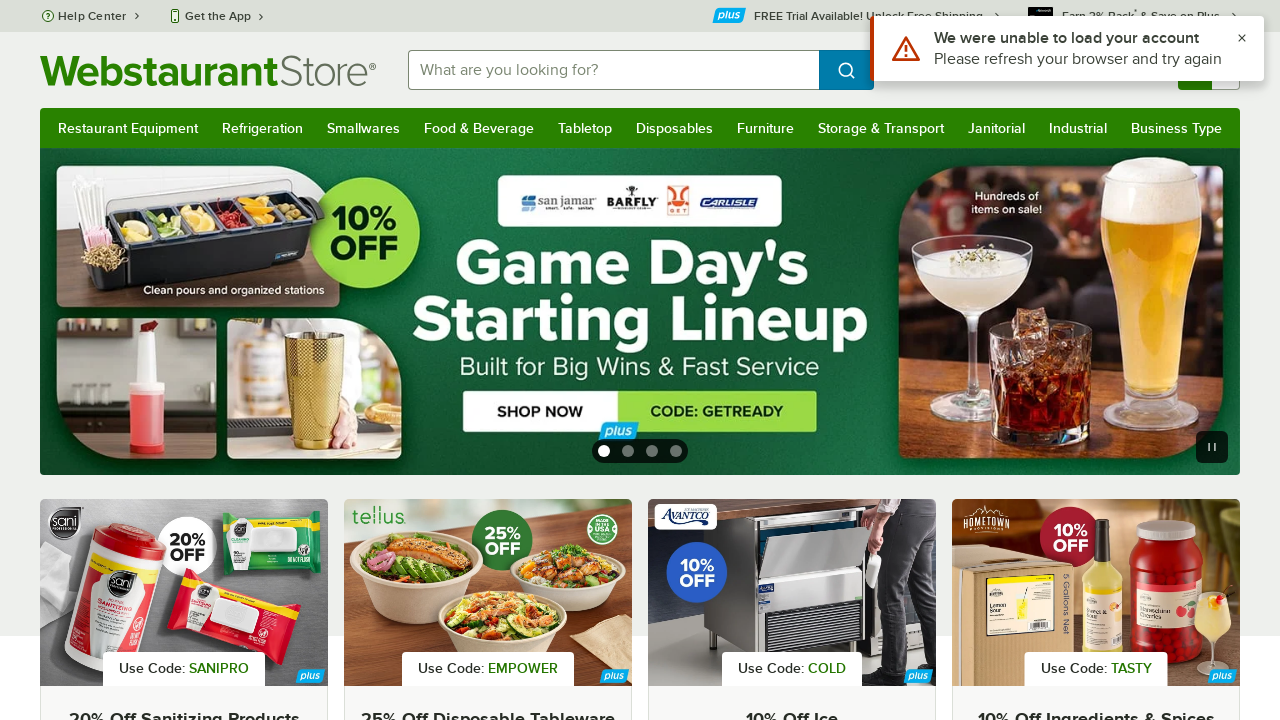

Verified that search elements were found (list is not empty)
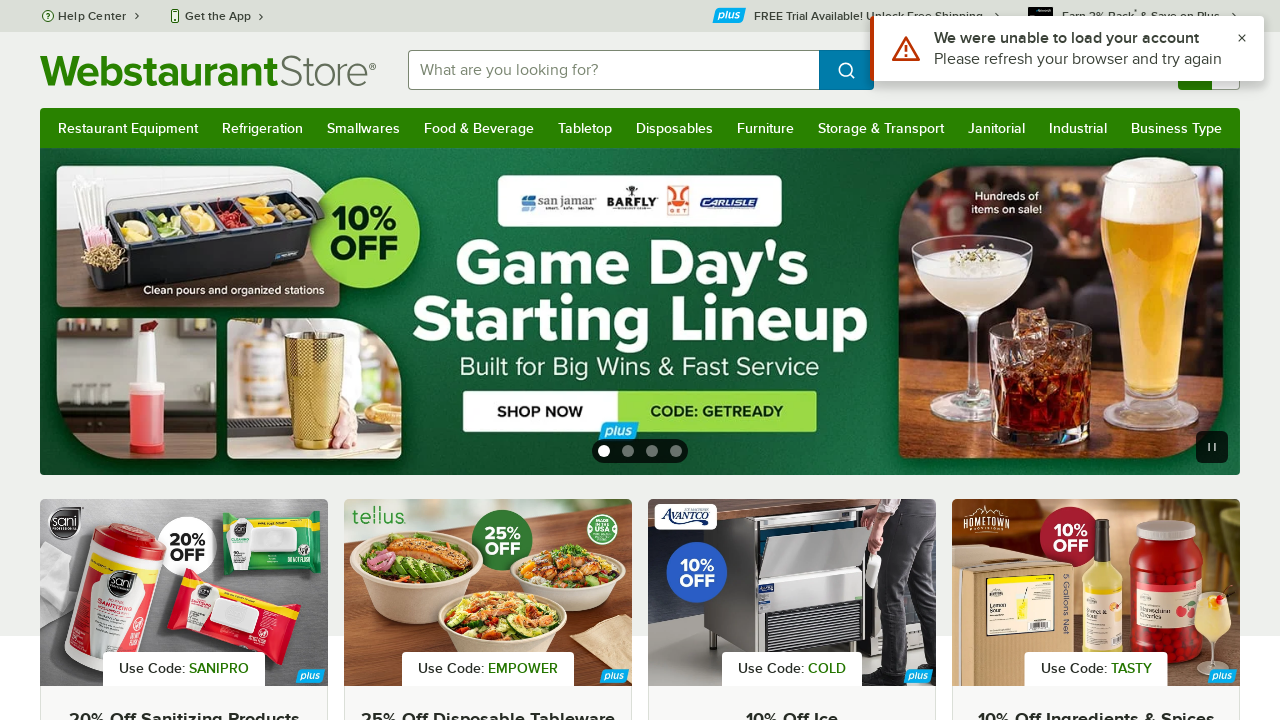

Confirmed search input element with id 'searchval' is visible on the page
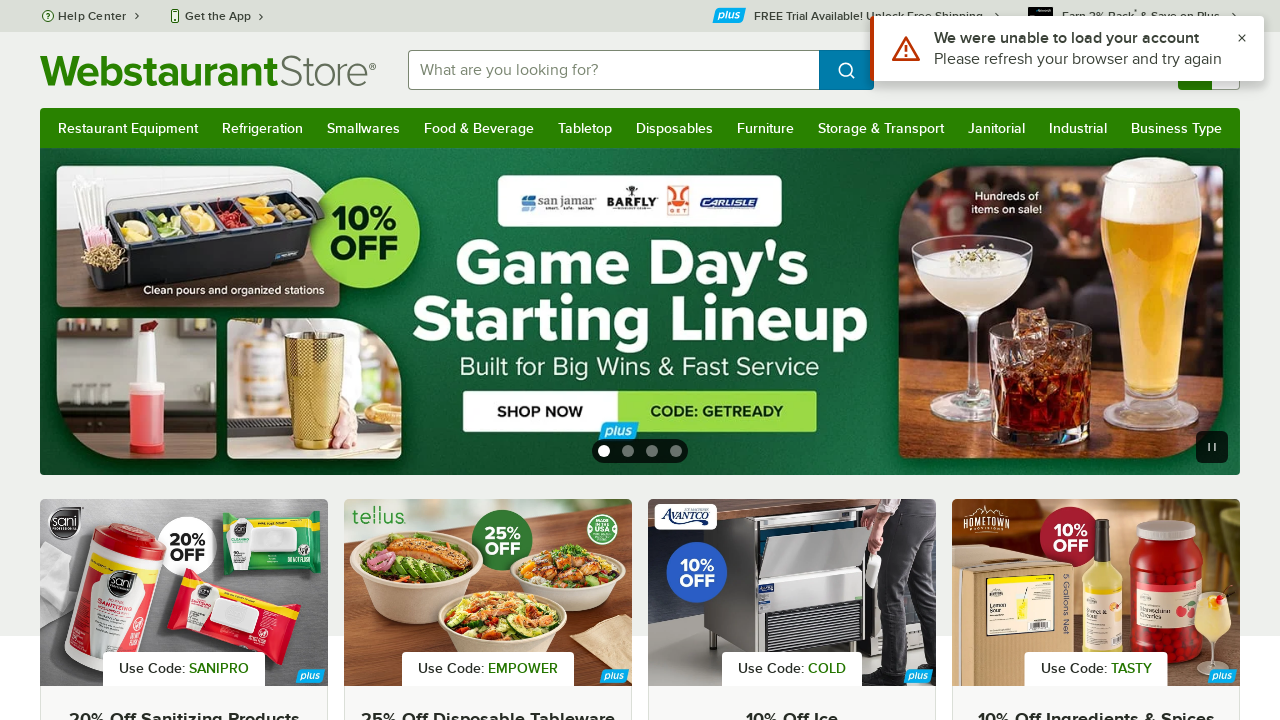

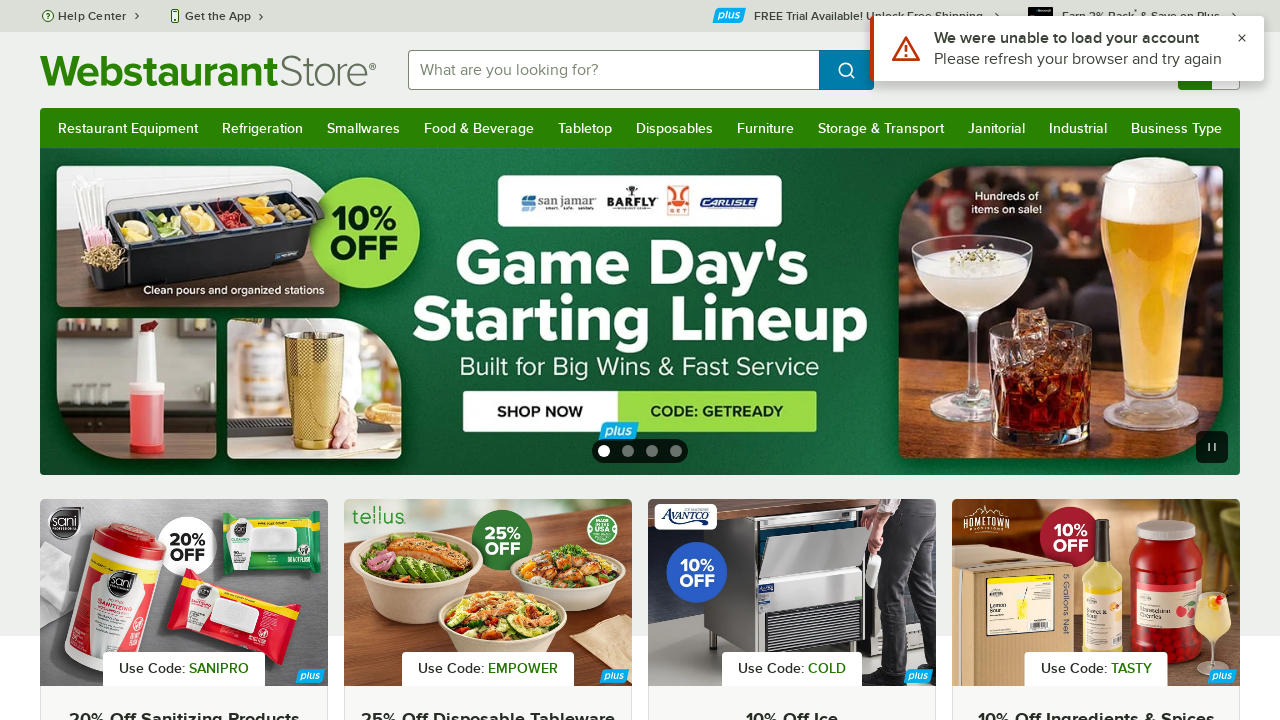